Navigates to the B3 Brazilian Stock Exchange index page and clicks the download button to initiate a CSV file download for a stock index composition.

Starting URL: https://sistemaswebb3-listados.b3.com.br/indexPage/day/IBOV?language=pt-br

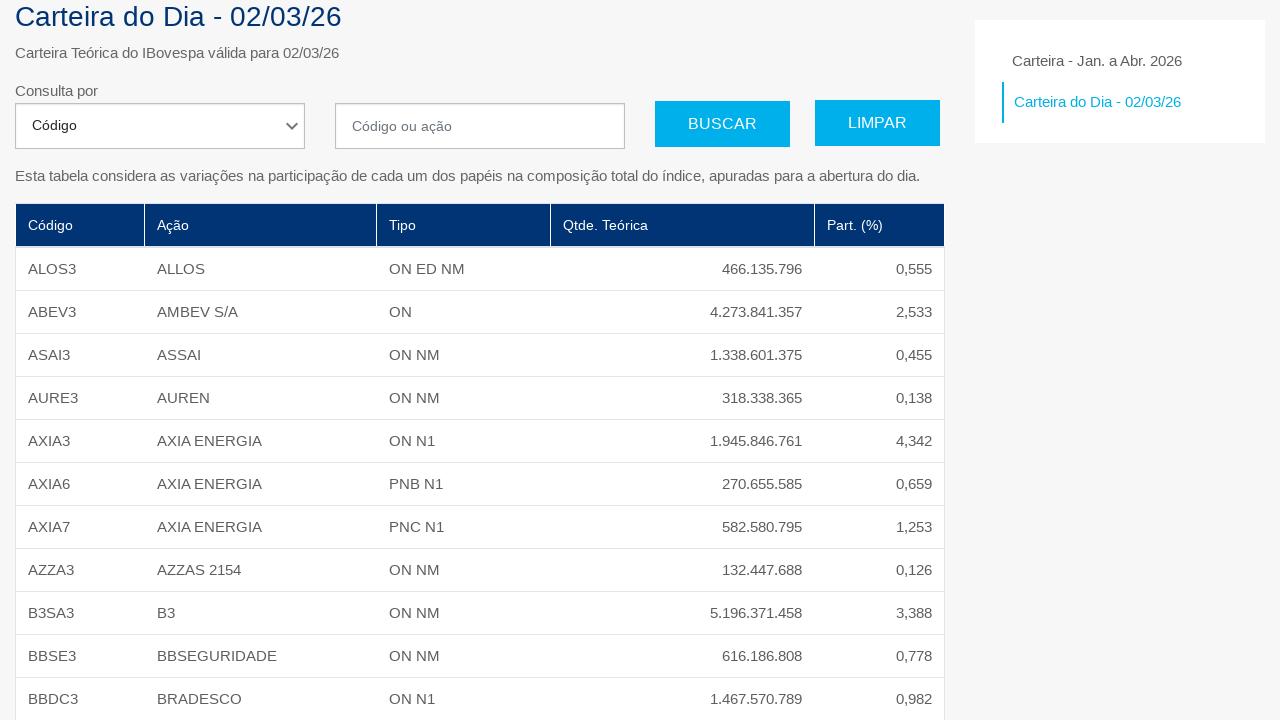

Waited for Download link to become visible
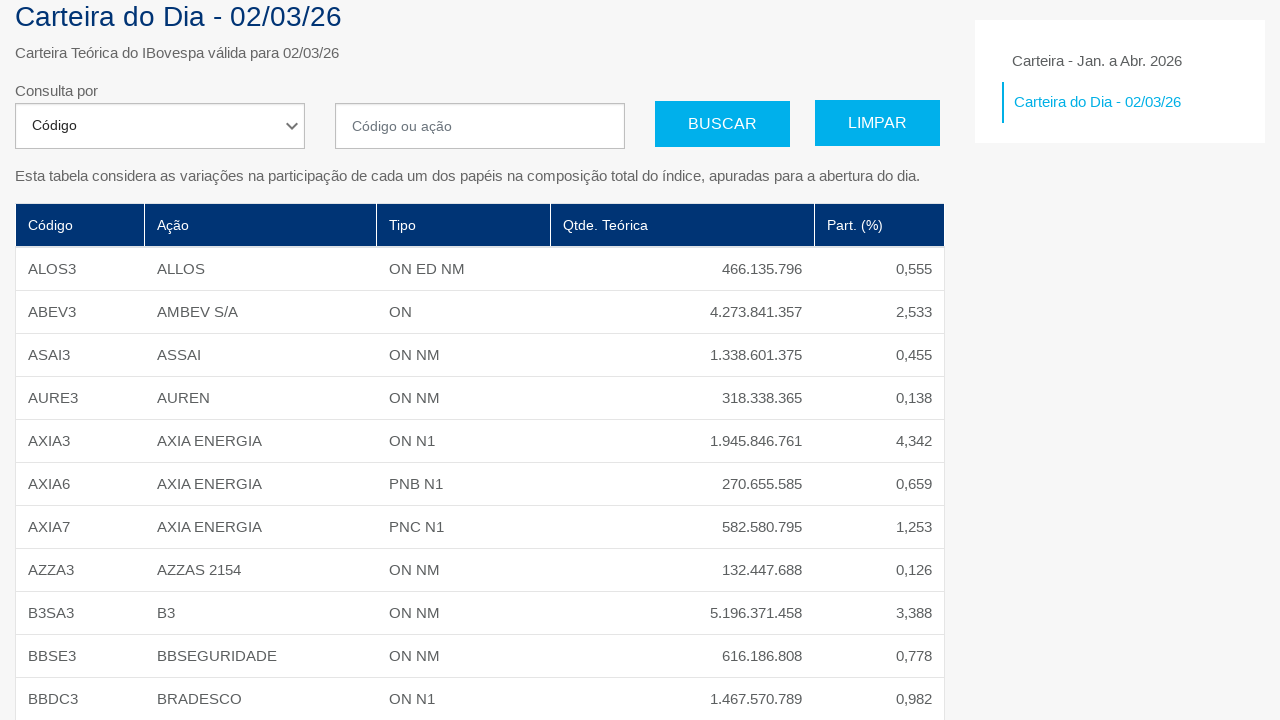

Clicked the download button to initiate CSV file download at (104, 647) on a:has-text('Download')
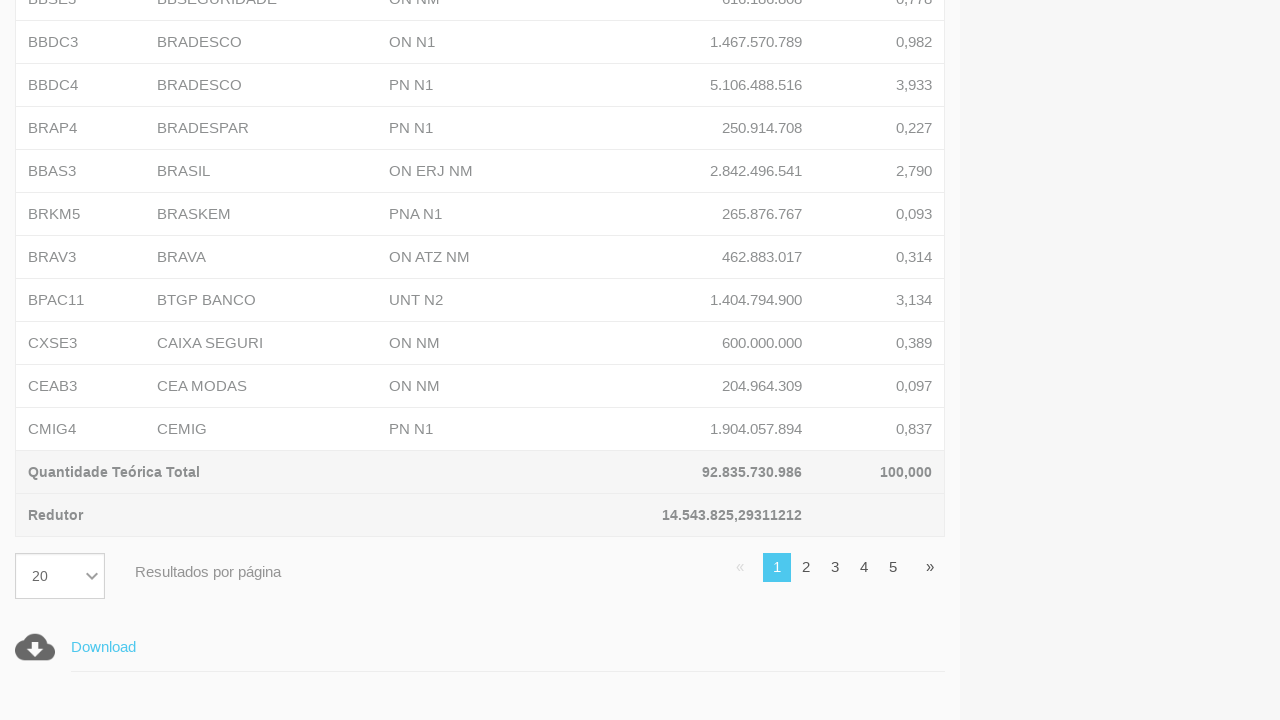

Waited 3 seconds for download to initiate
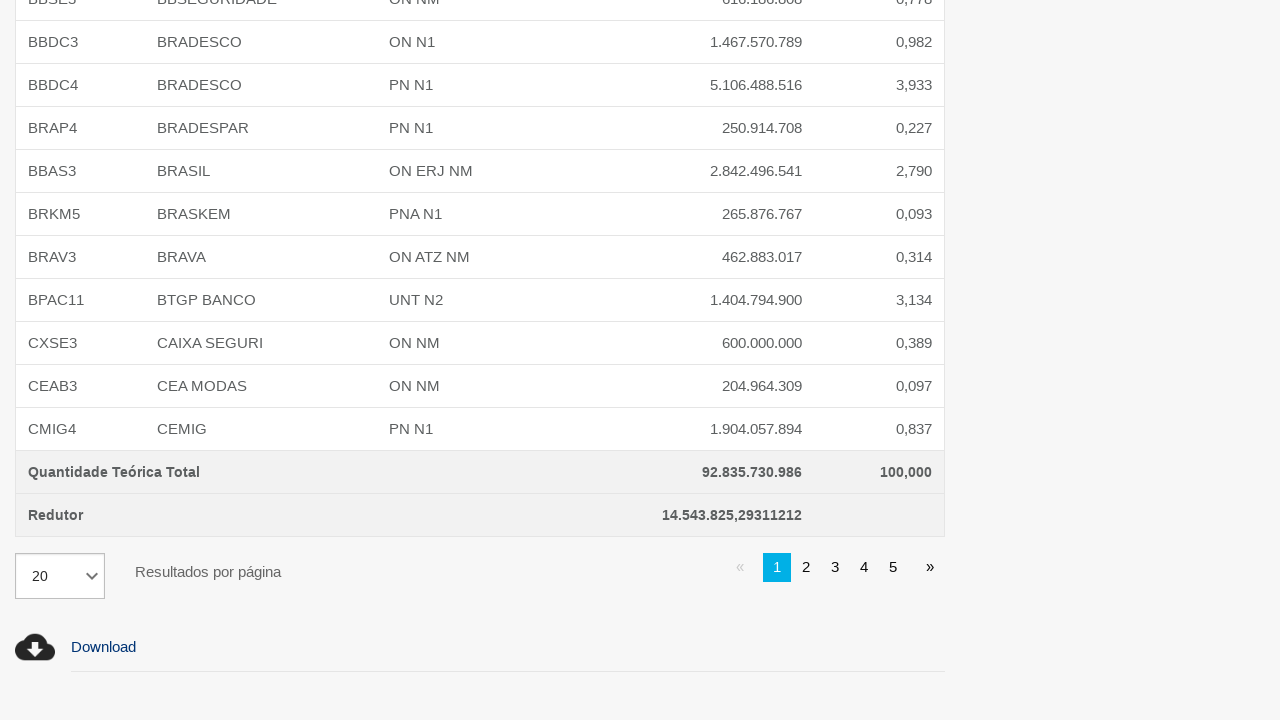

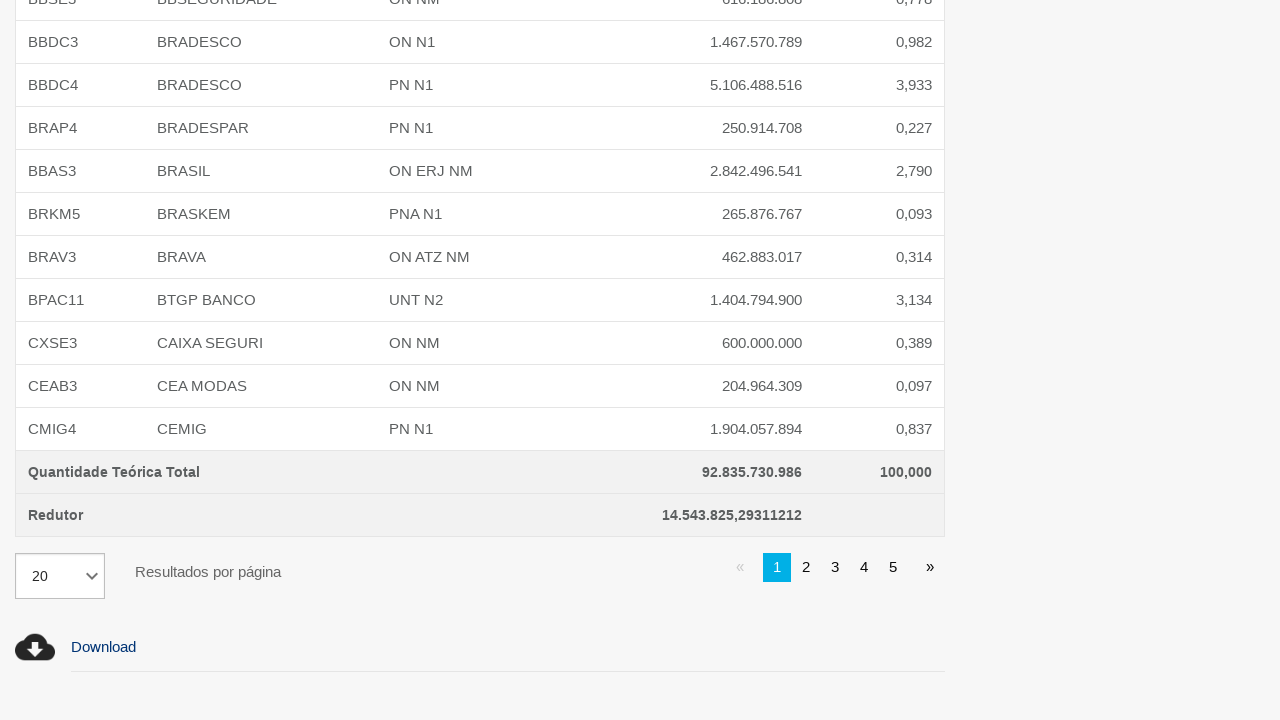